Tests the flight search functionality on airtiketa.com by selecting one-way trip, choosing departure and arrival airports, setting a departure date, and submitting the search form to view flight results.

Starting URL: https://www.airtiketa.com

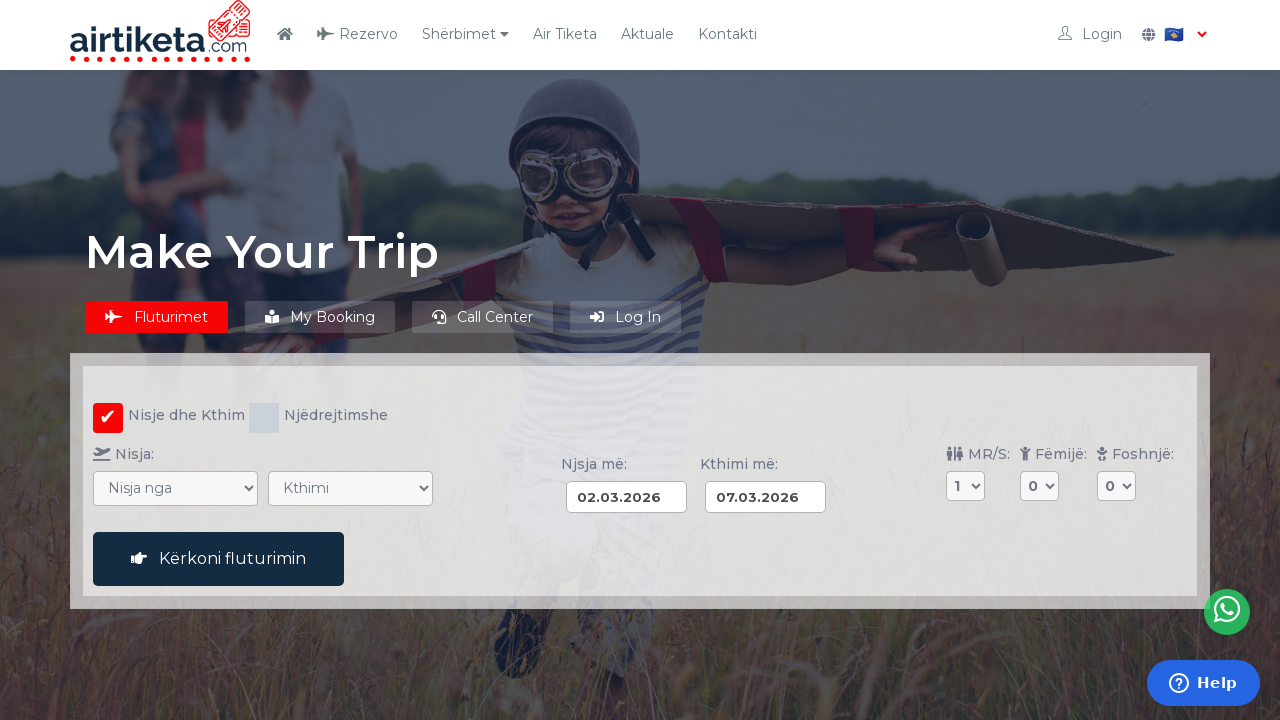

Clicked 'One-way' radio button to select one-way trip option at (264, 418) on input[value="ow"]
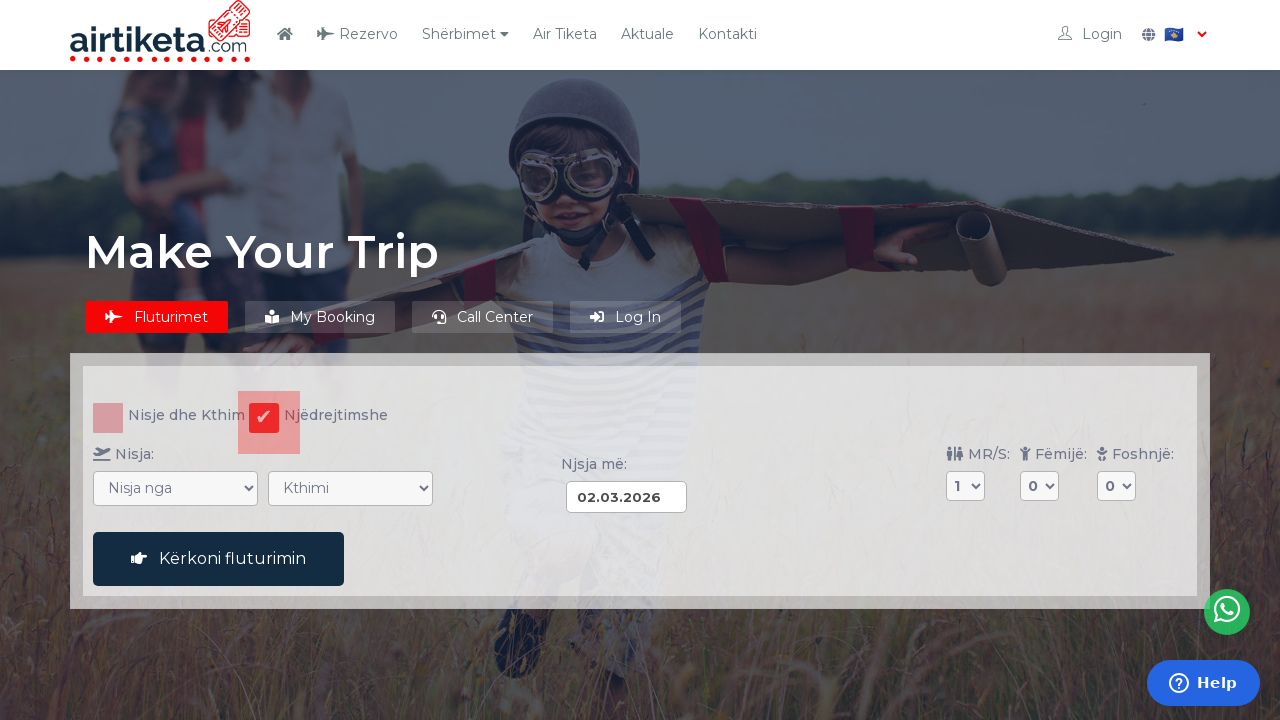

Selected departure airport: Prishtina (PRN) on select[name="VON"]
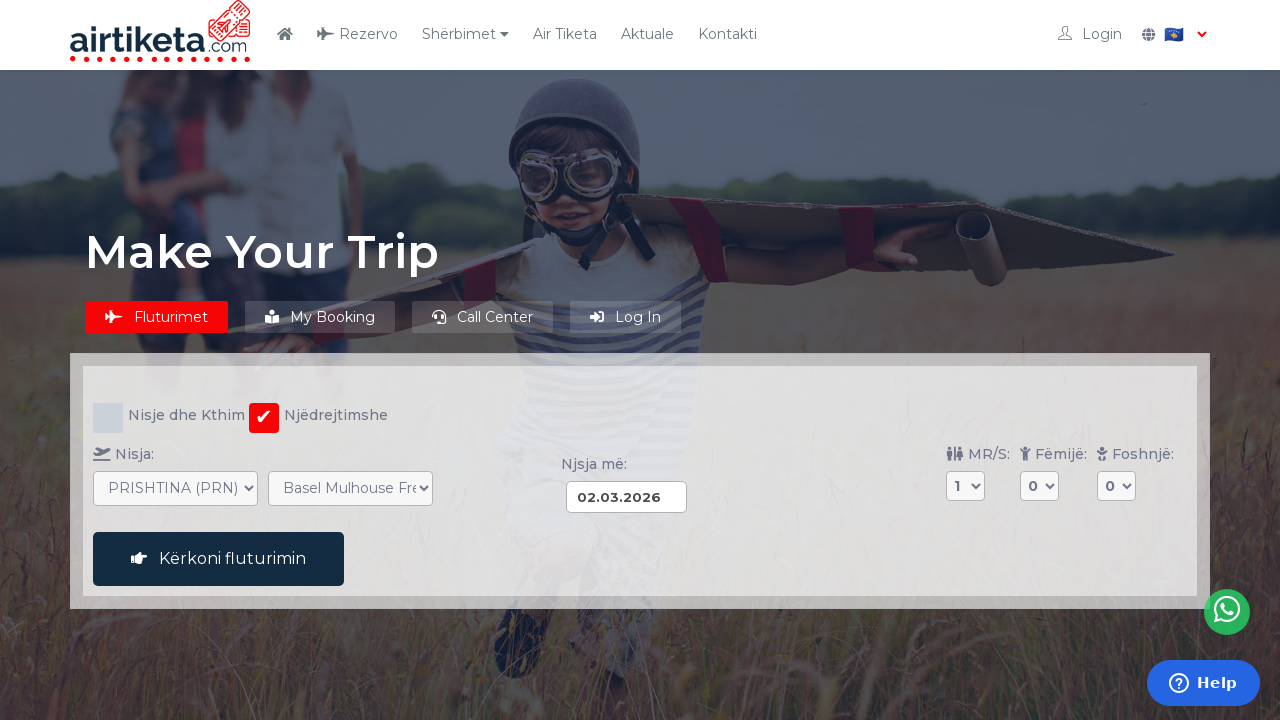

Selected arrival airport: Munich (MUC) on select[name="NACH"]
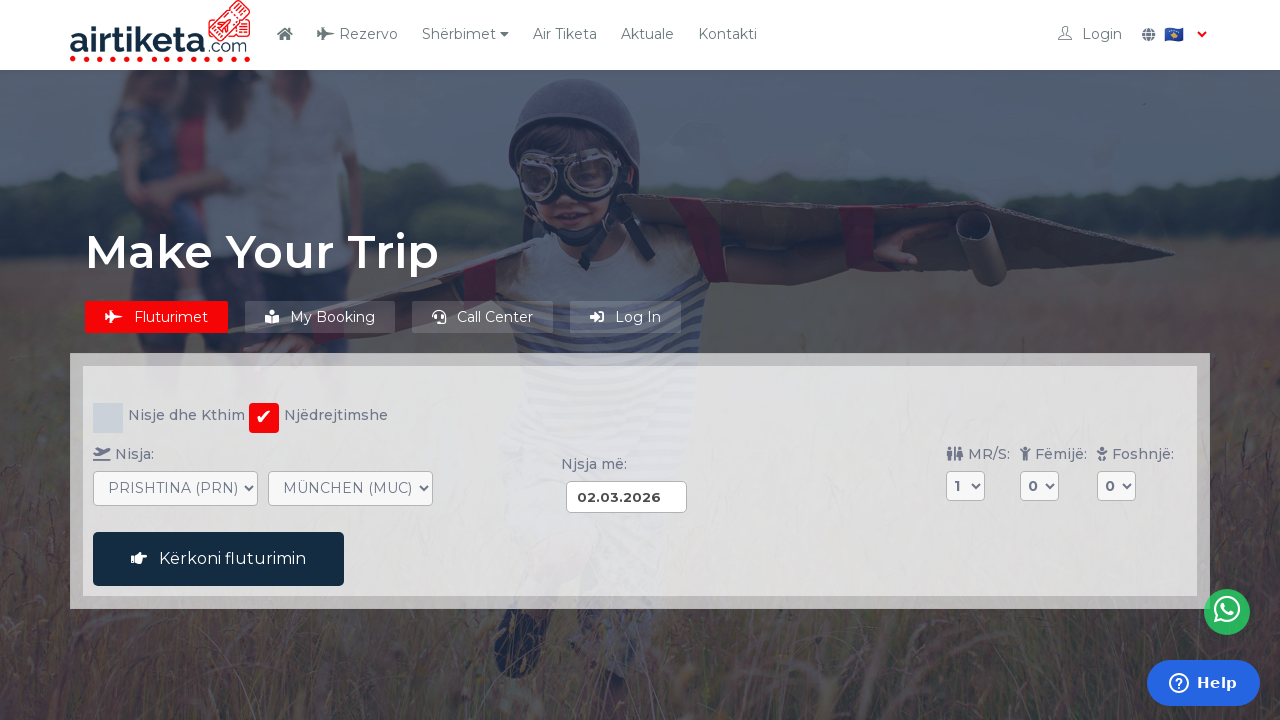

Set departure date to 09.03.2026 (7 days from now) on input[name="DATUM_HIN"]
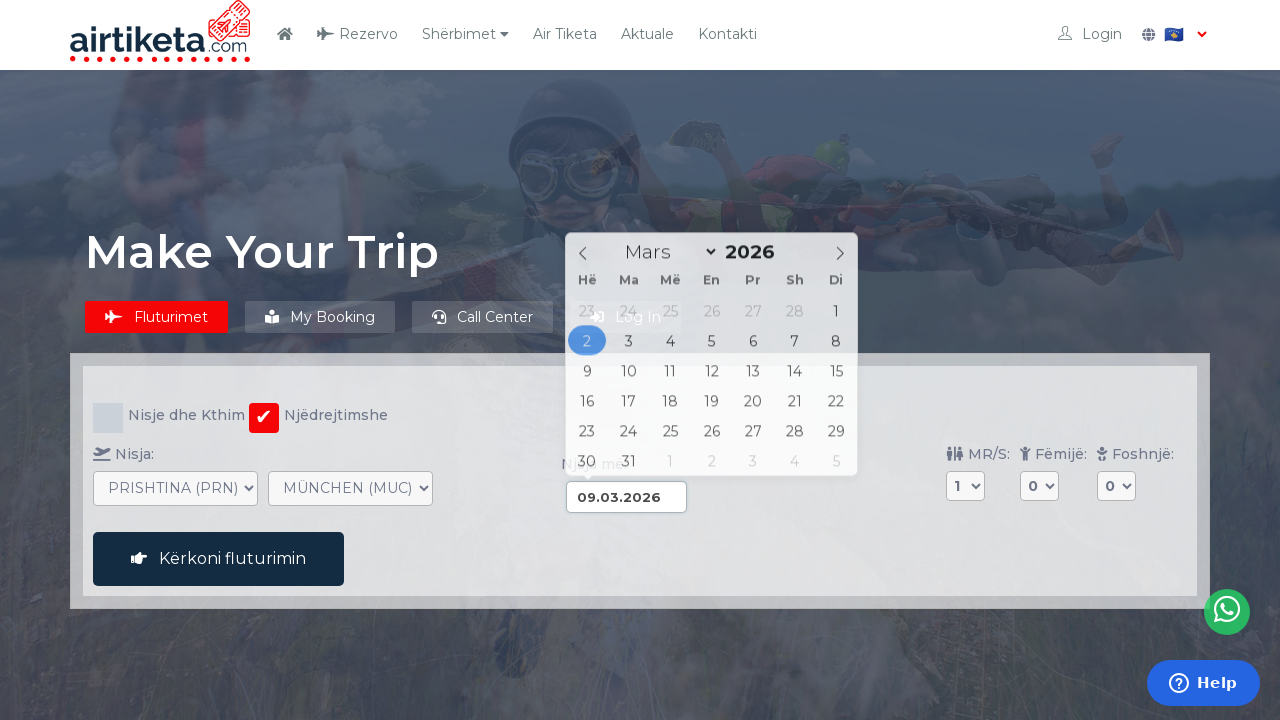

Search button became visible
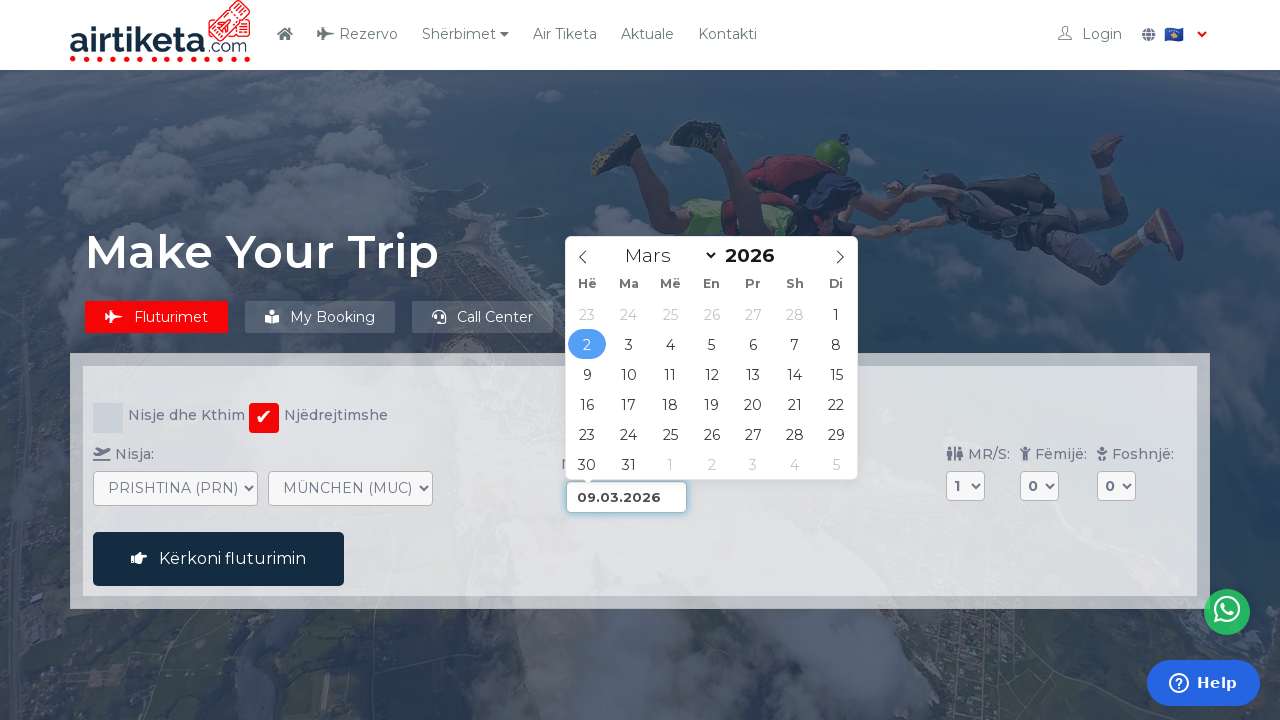

Clicked search button to submit flight search at (218, 559) on button#buchen_aktion
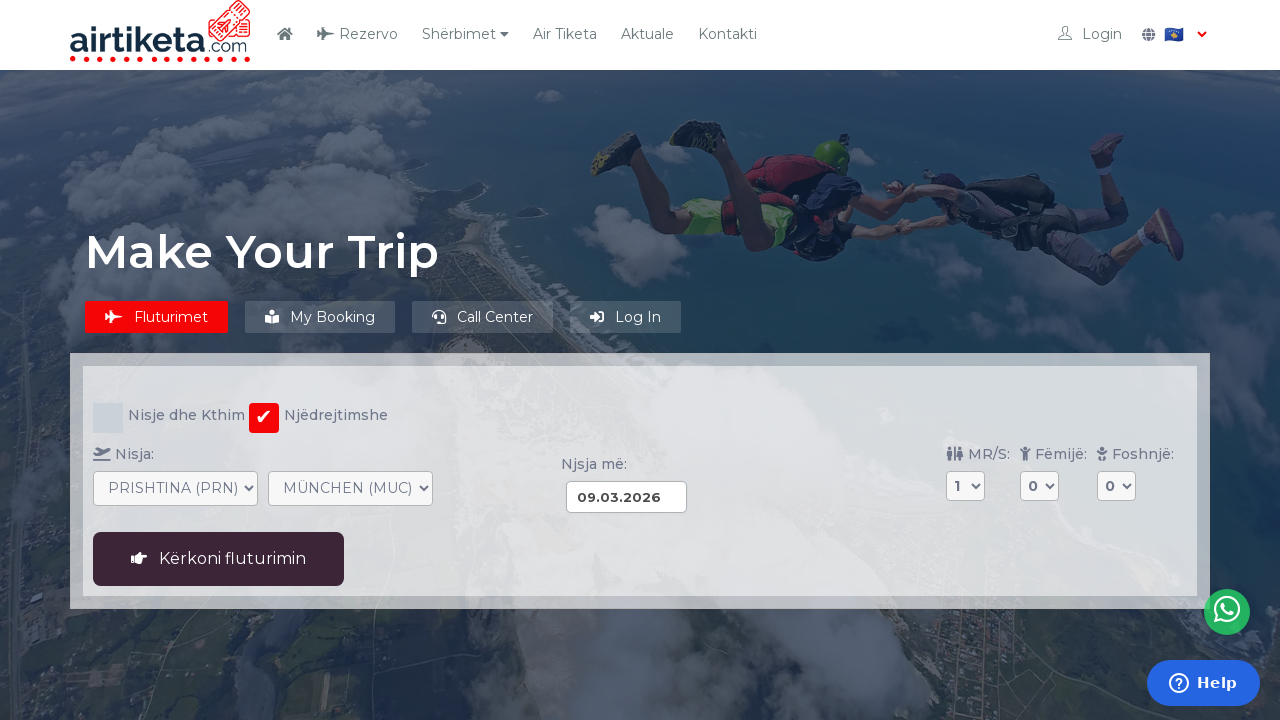

Page loaded with network idle state
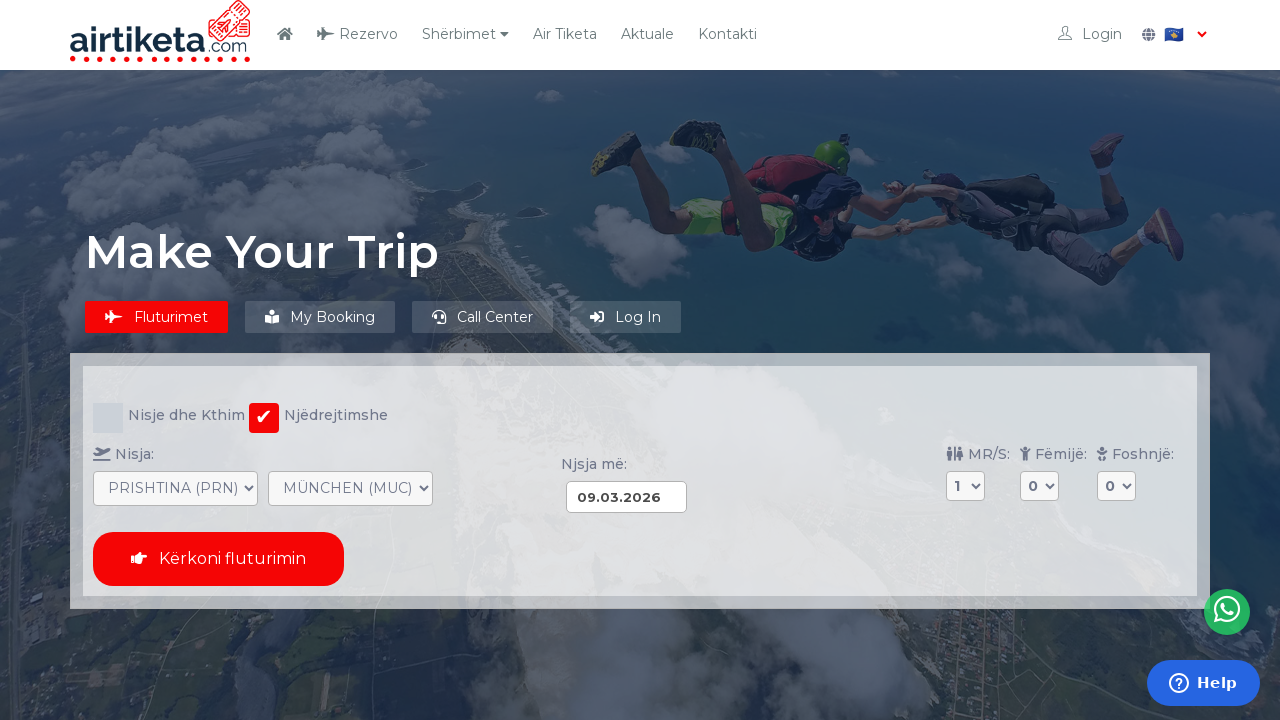

Flight results table loaded and displayed
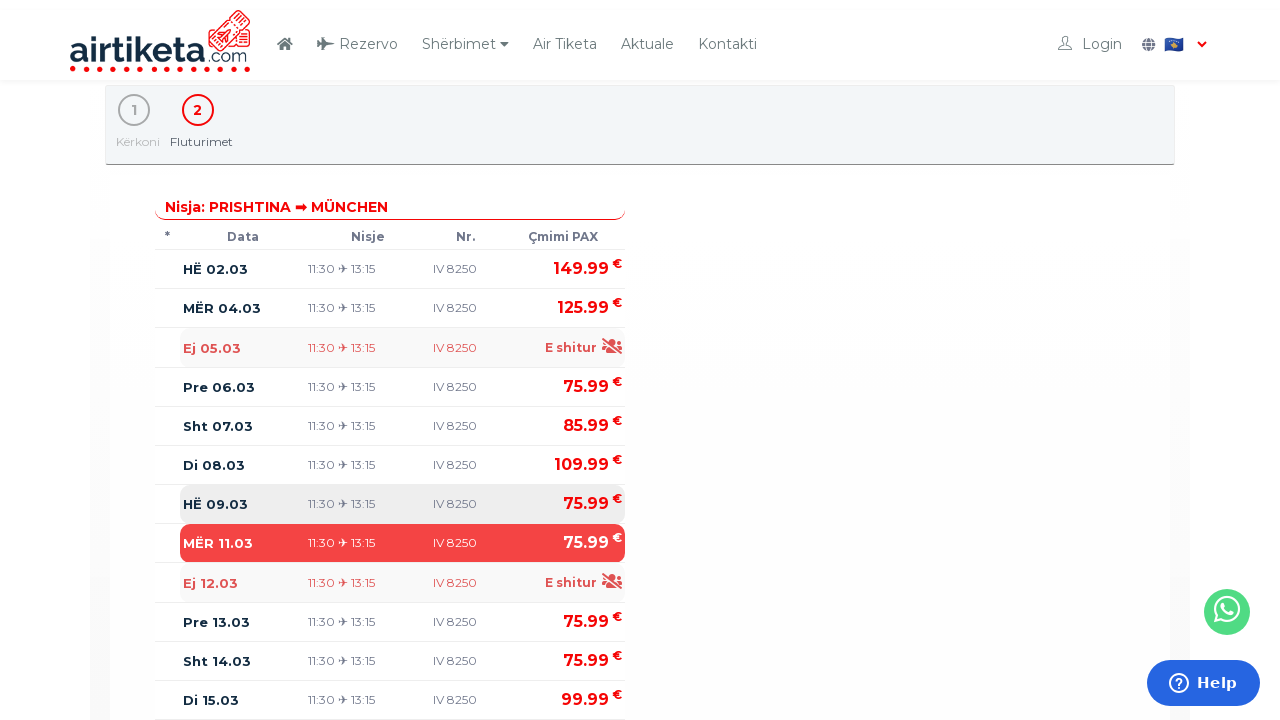

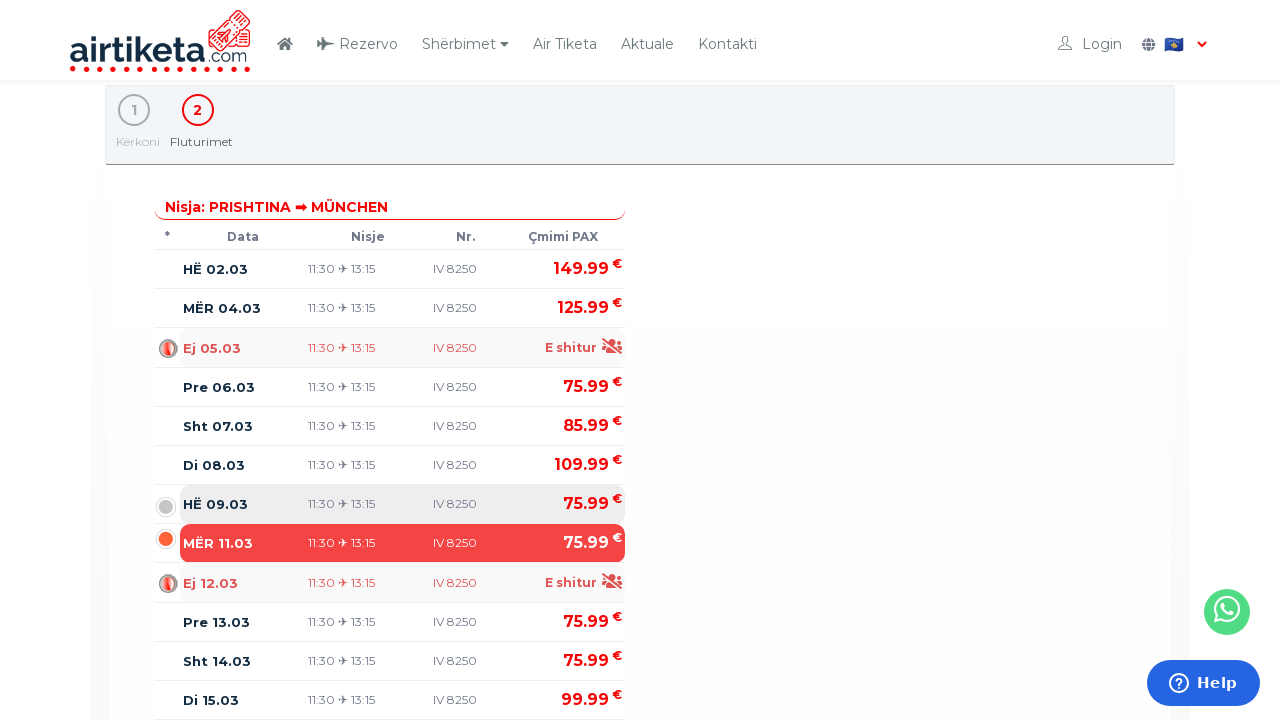